Tests a text box form by filling in full name, email, current address, and permanent address fields, then submitting the form

Starting URL: https://demoqa.com/text-box

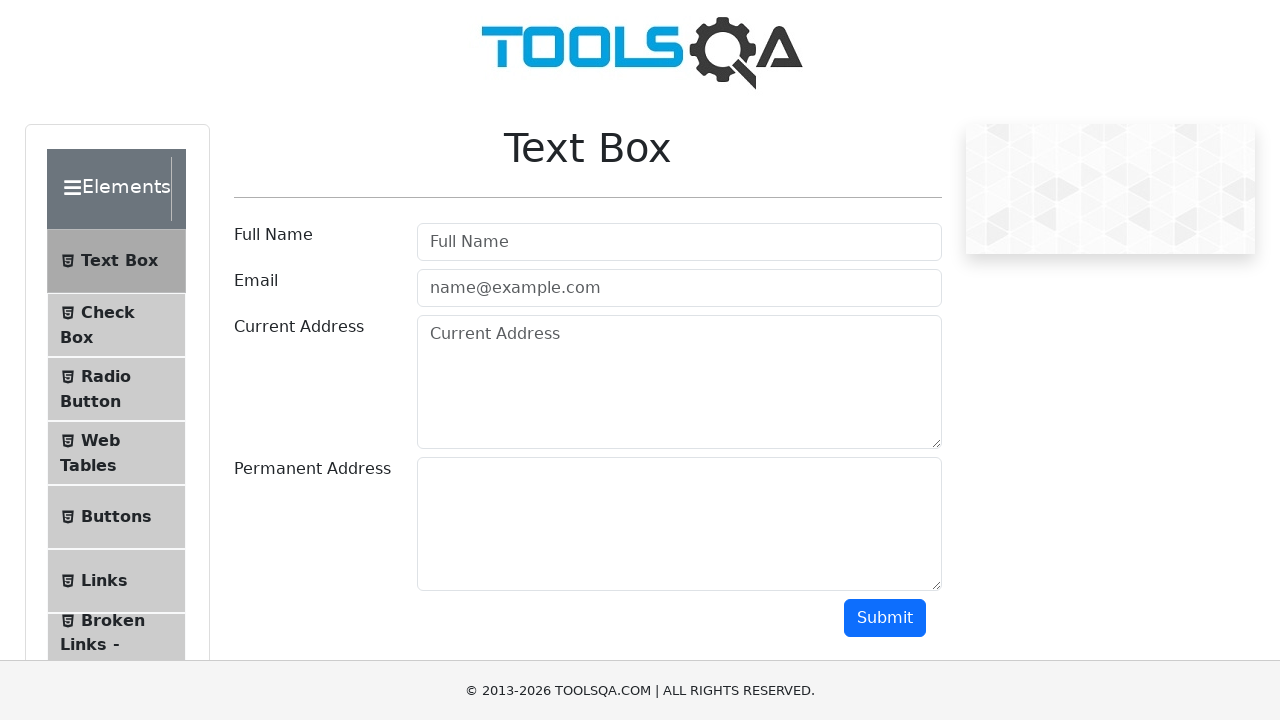

Filled full name field with 'John Doe' on #userName
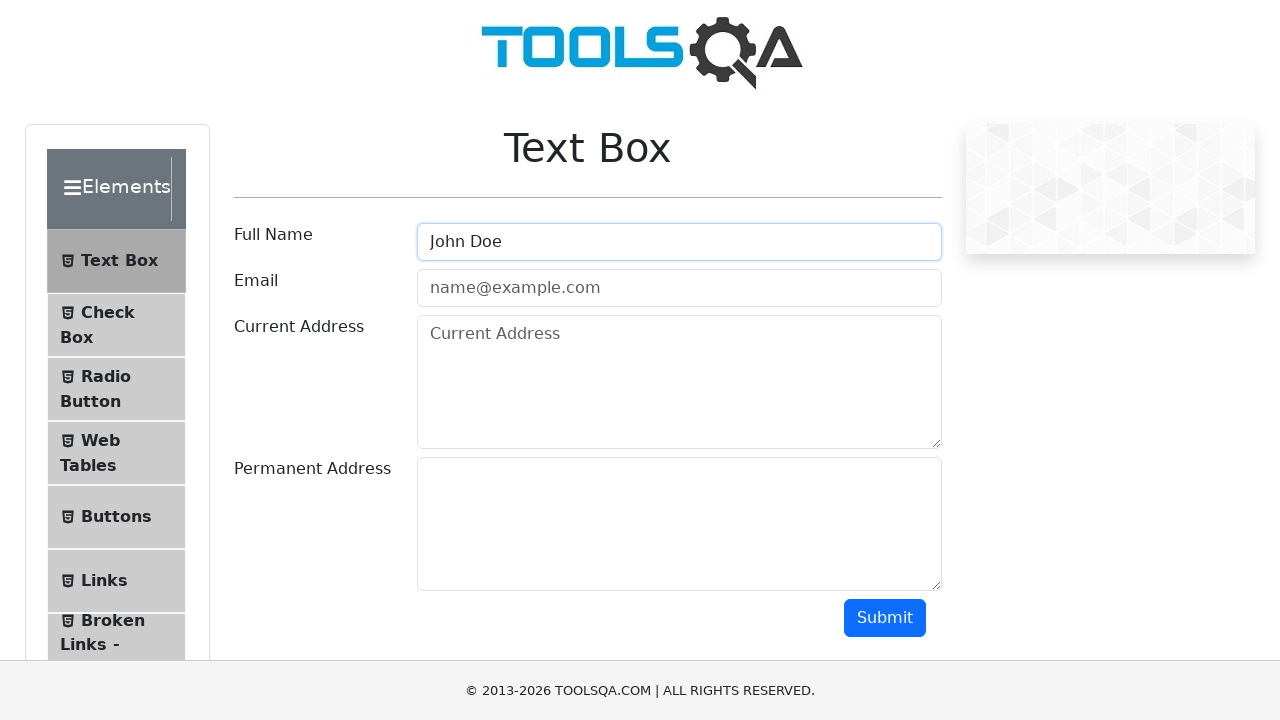

Filled email field with 'john@gmail.com' on #userEmail
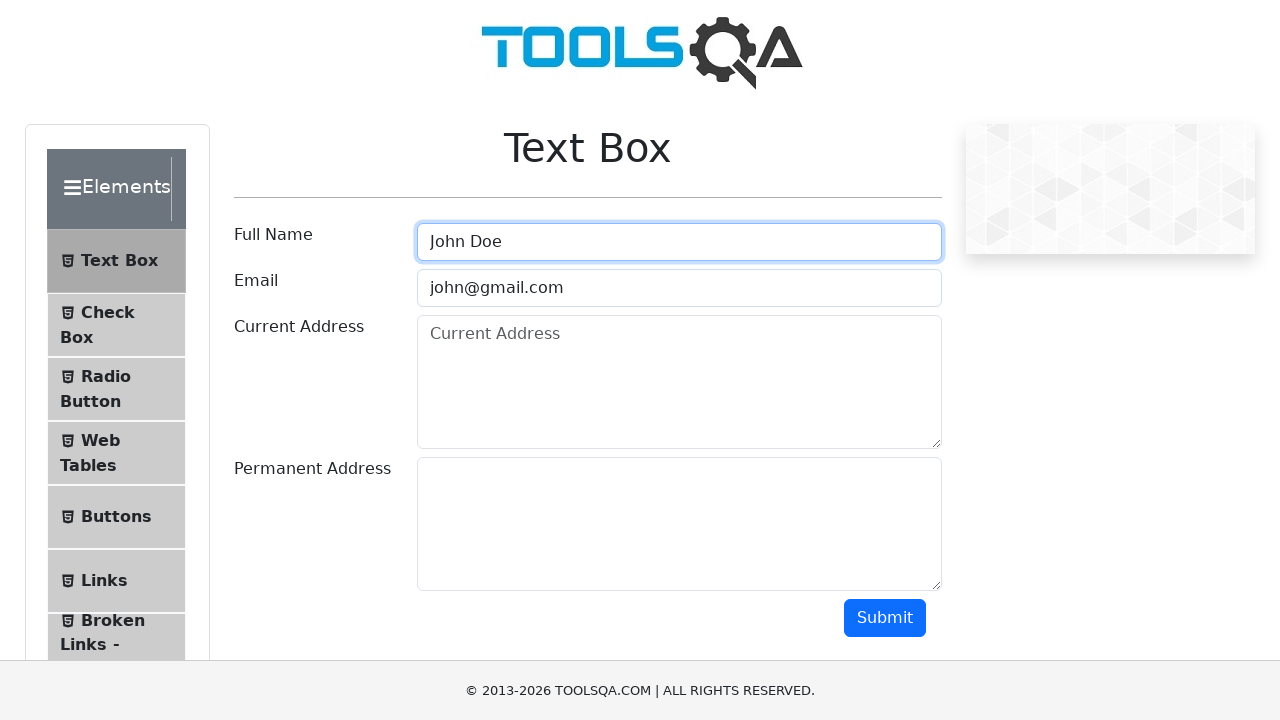

Filled current address field with 'Chuy 123' on #currentAddress
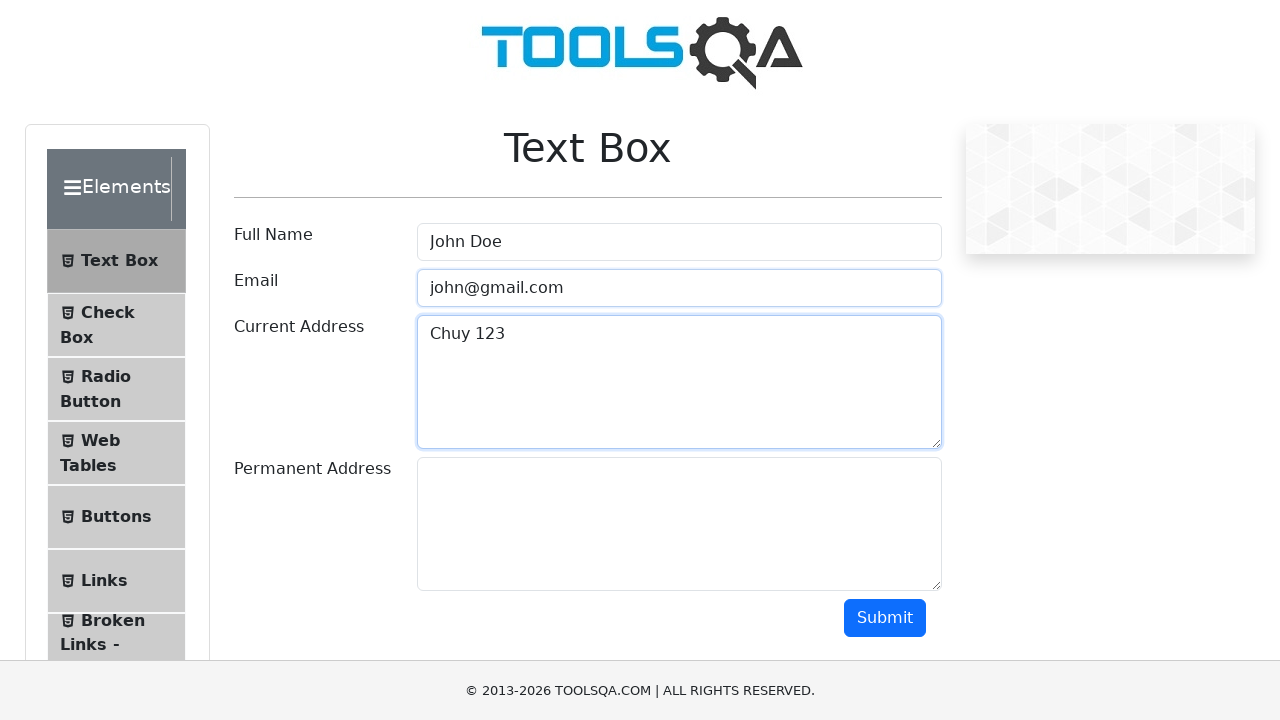

Filled permanent address field with 'New York' on #permanentAddress
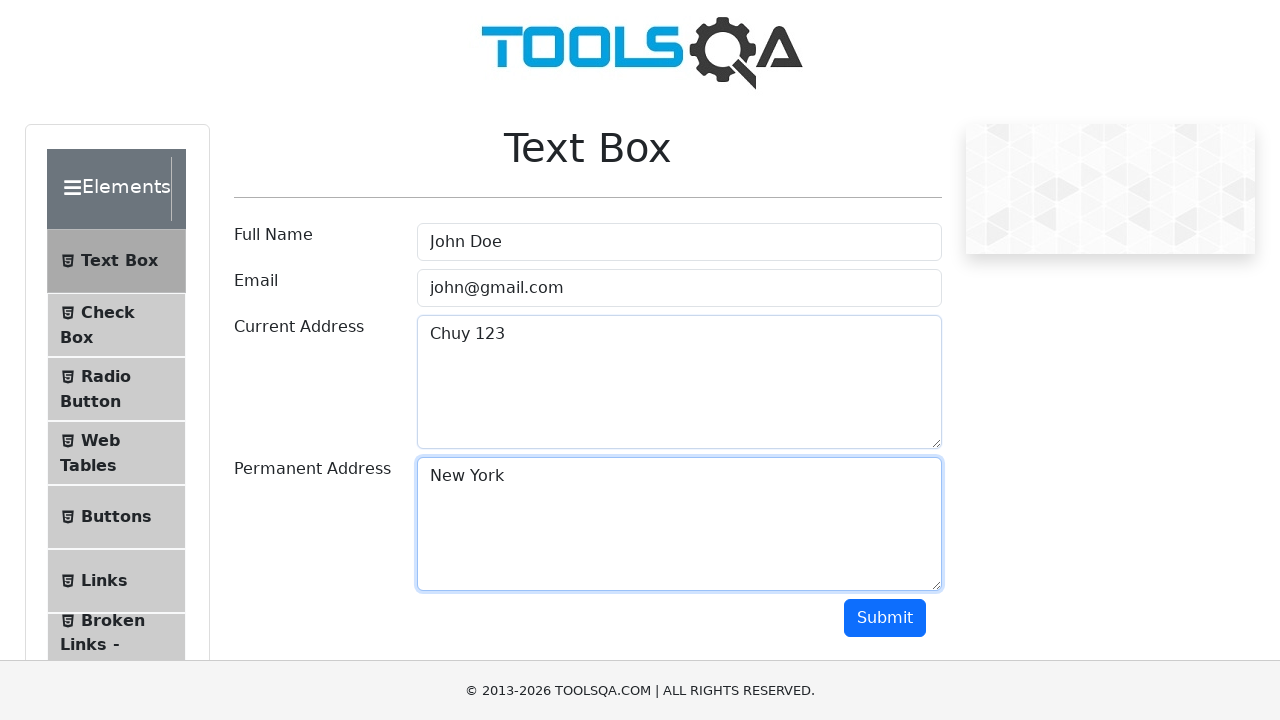

Clicked submit button to submit the form at (885, 618) on #submit
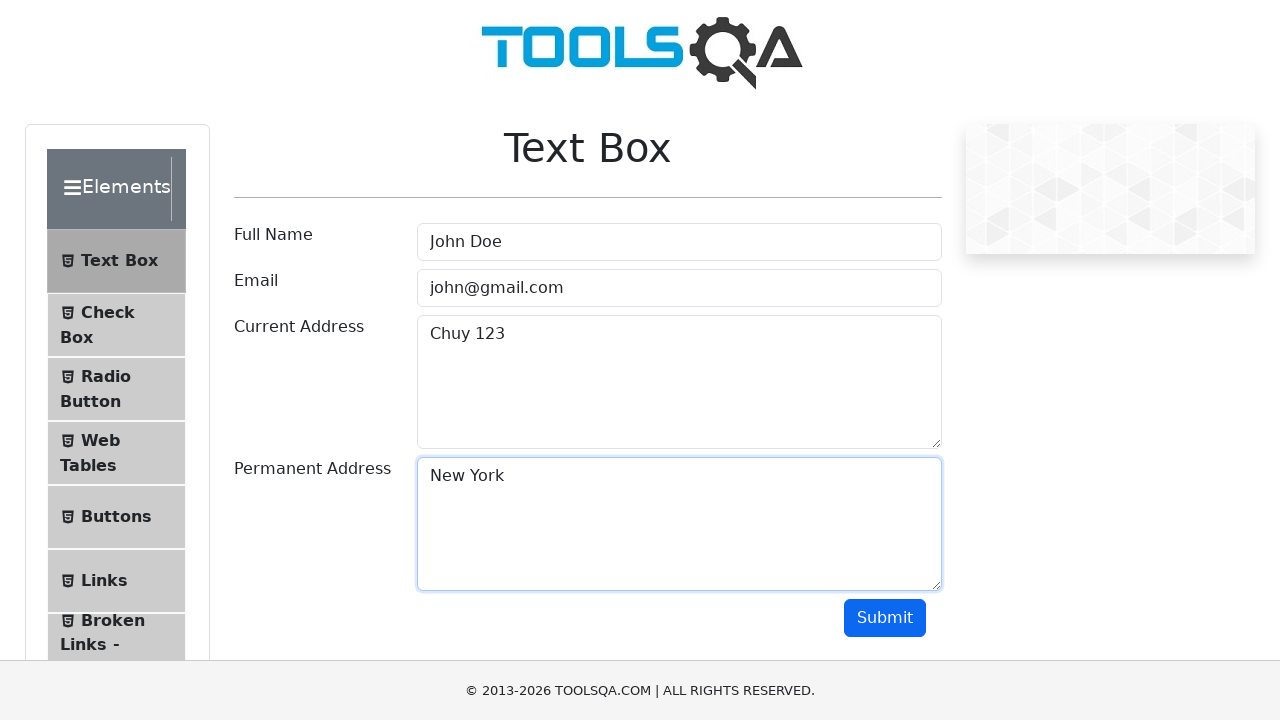

Waited for form submission to complete
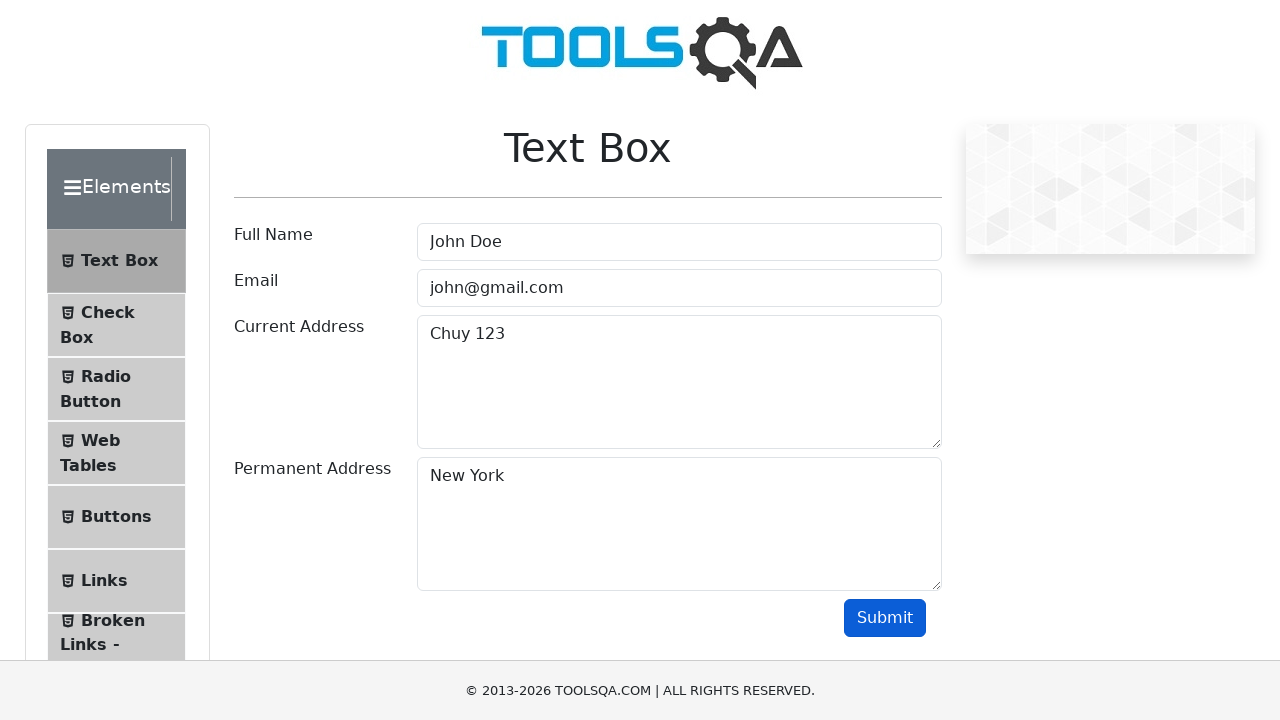

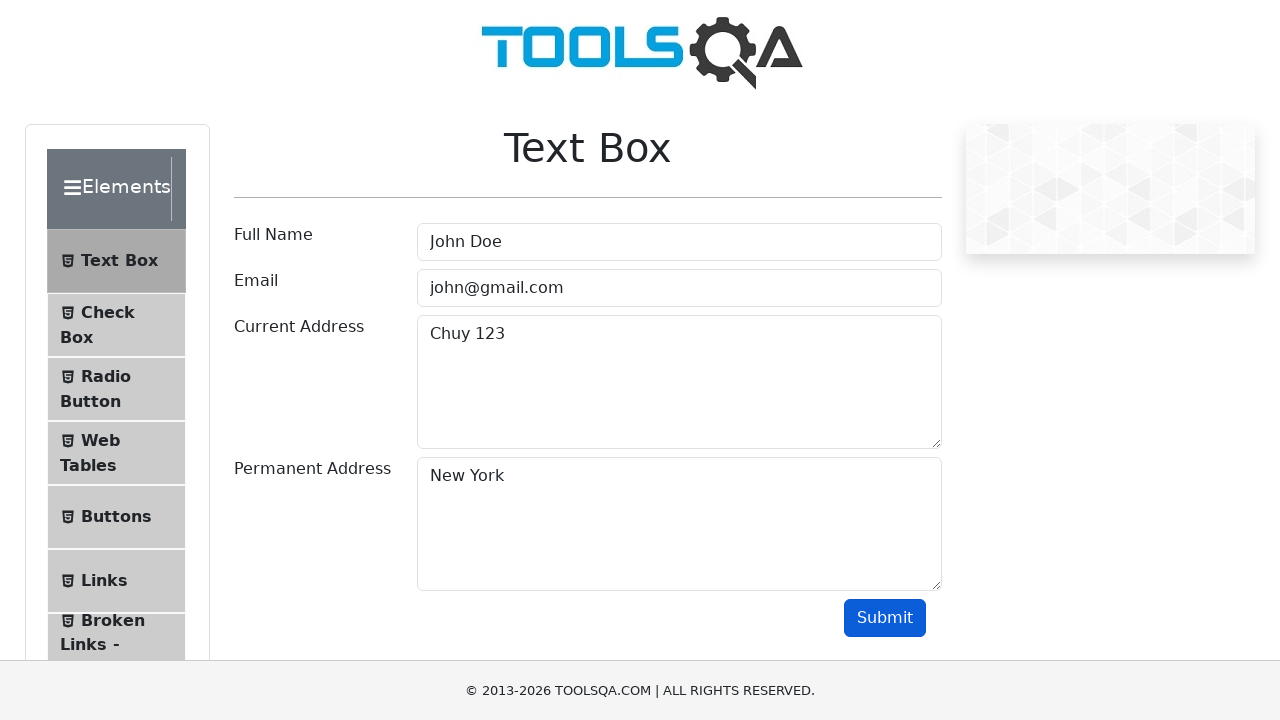